Tests a form on the Actions page by filling in first name, last name, selecting a level, checking a checkbox, and submitting

Starting URL: https://hatem-hatamleh.github.io/Selenium-html/

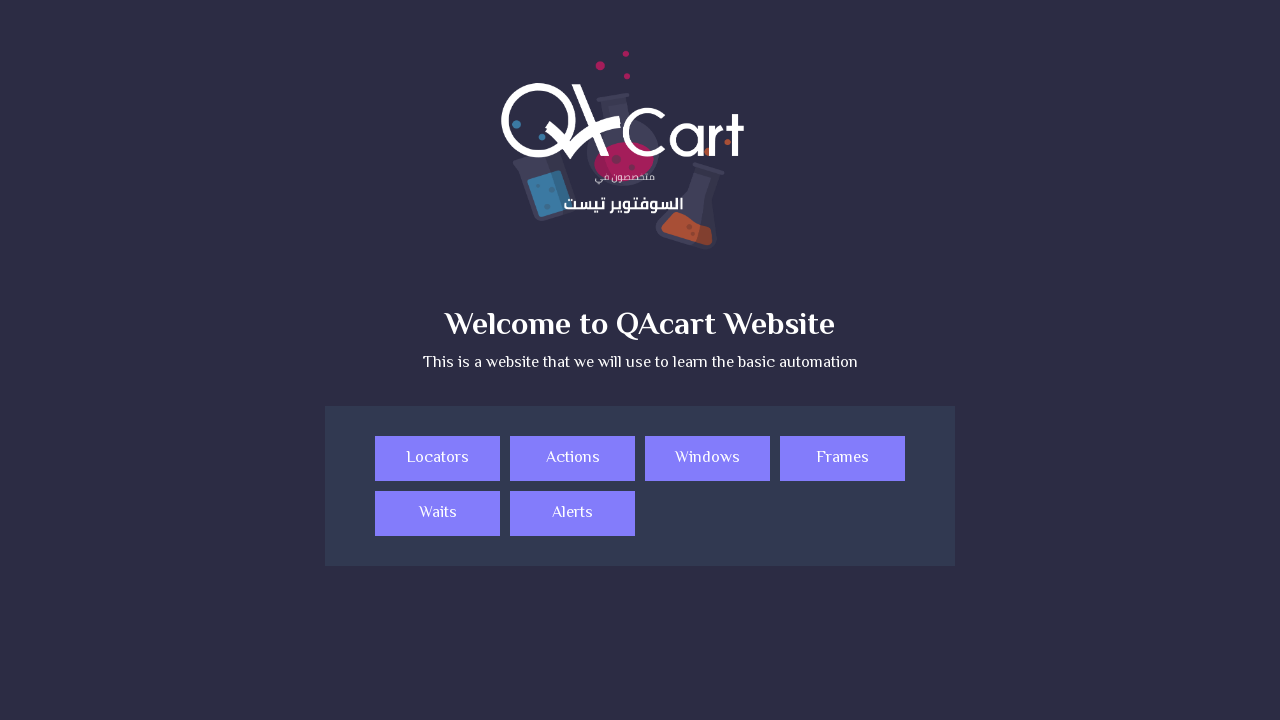

Clicked on Actions link at (572, 458) on a:text('Actions')
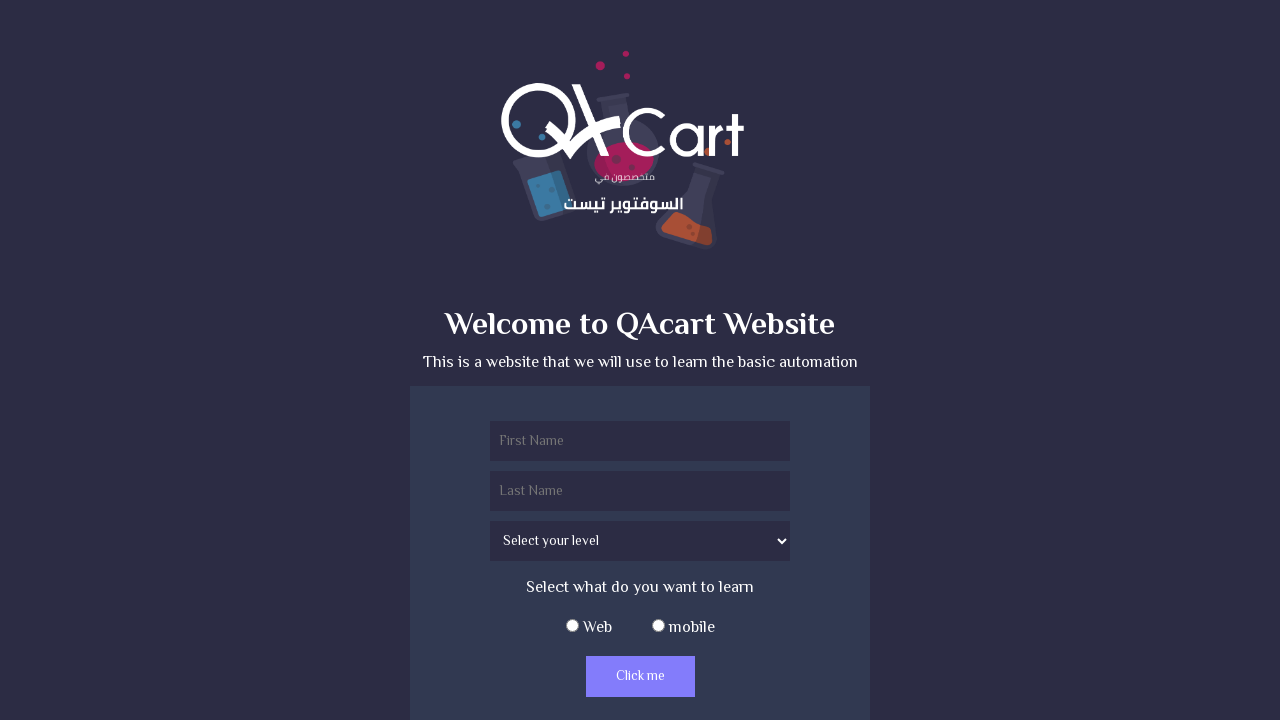

Filled first name field with 'Mohamed' on input[name='firstName']
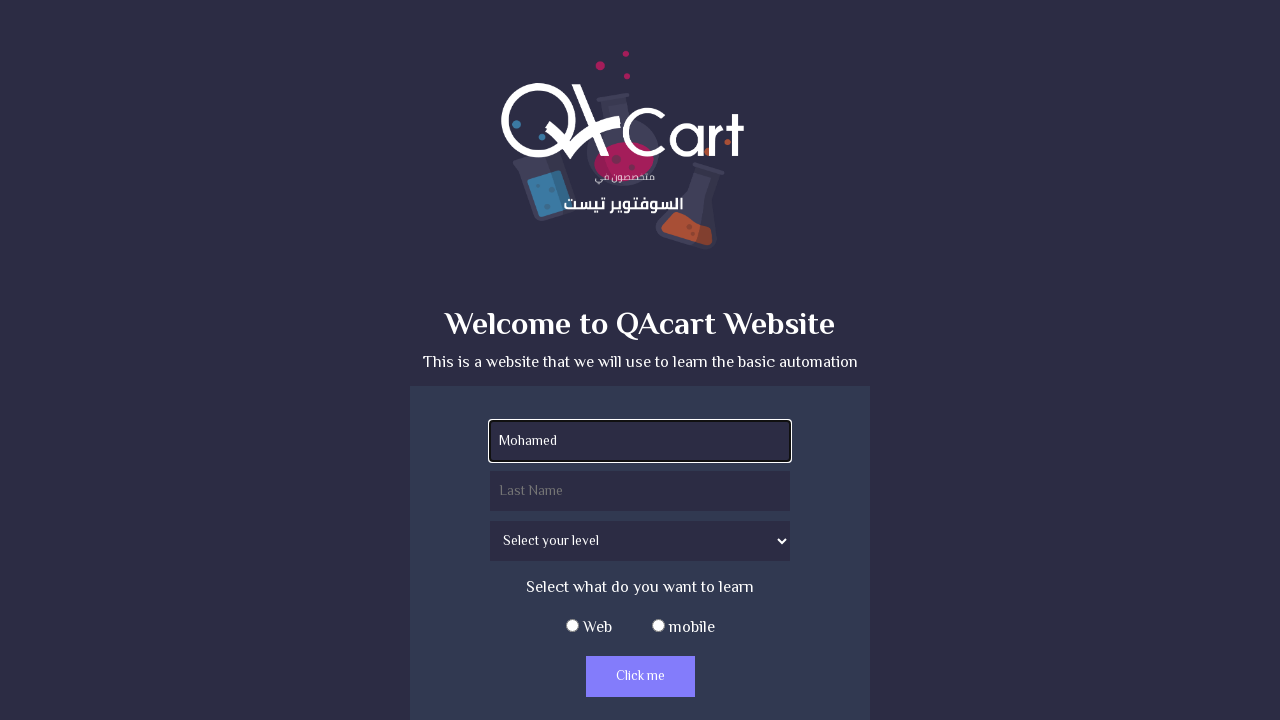

Filled last name field with 'Kamel' on input[name='lastName']
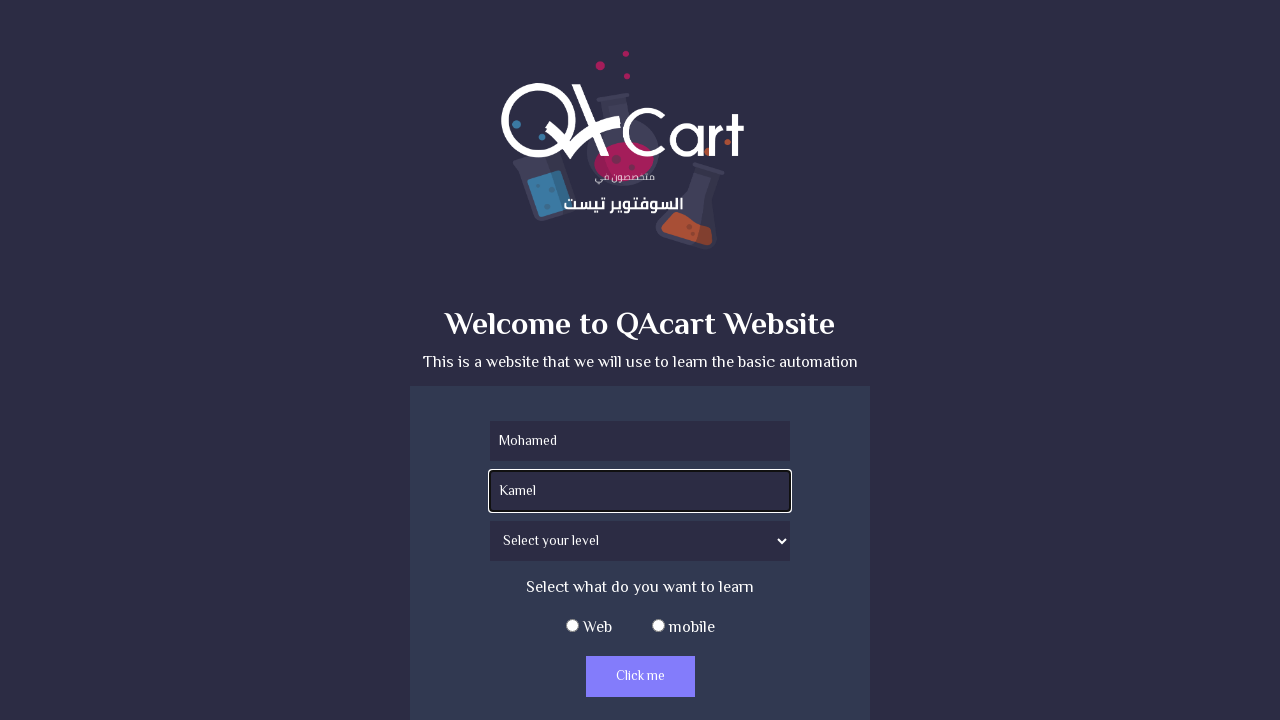

Selected 'Junior' from level dropdown on #level
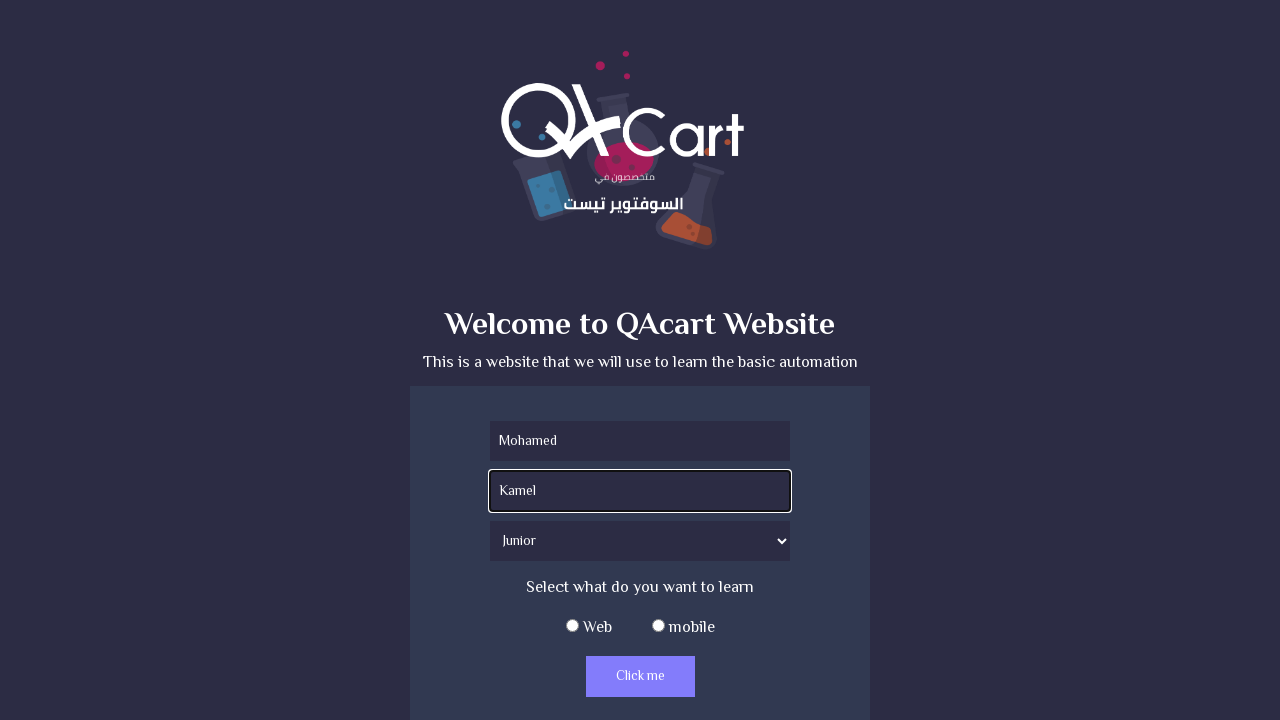

Checked the web checkbox at (572, 626) on #web
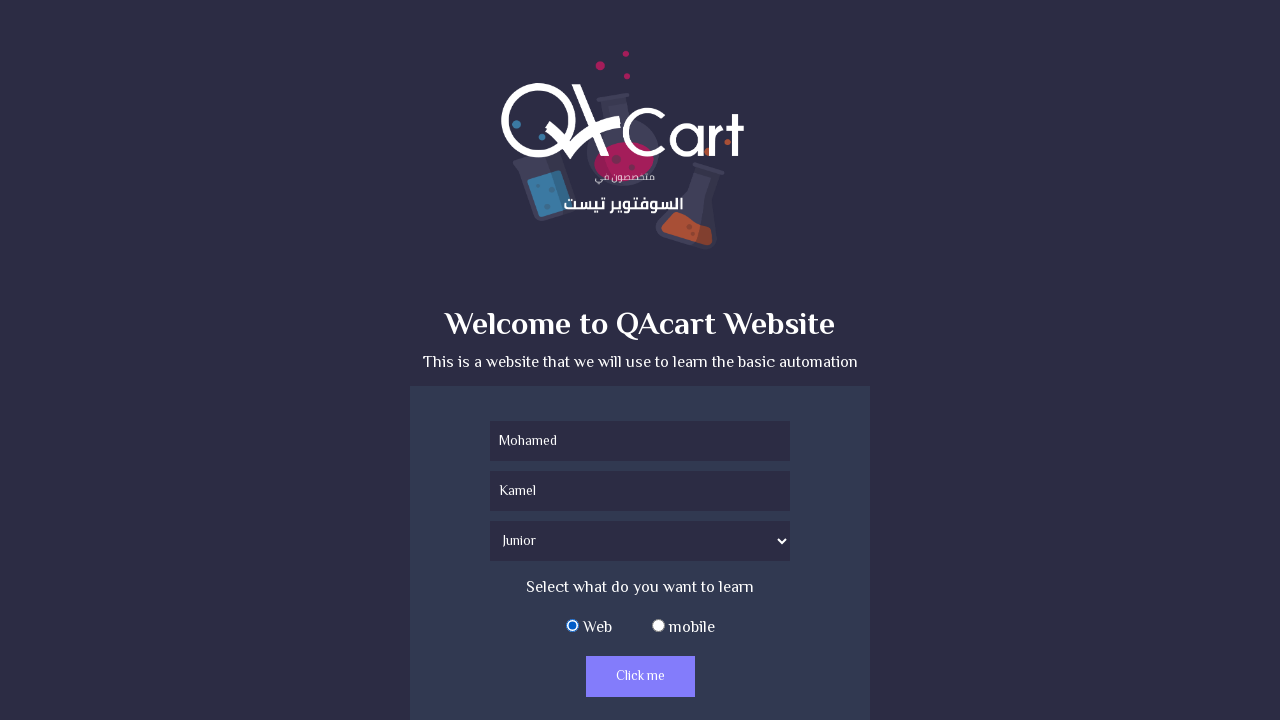

Submitted the form at (640, 676) on #actions-button
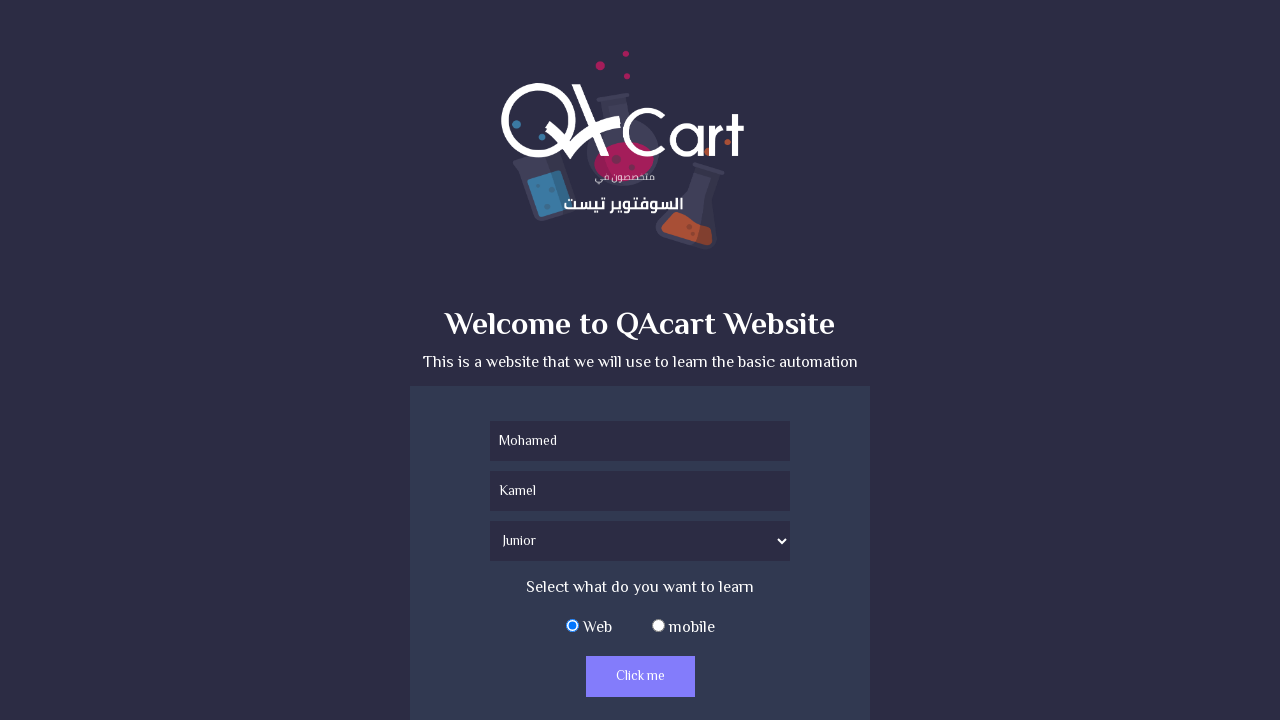

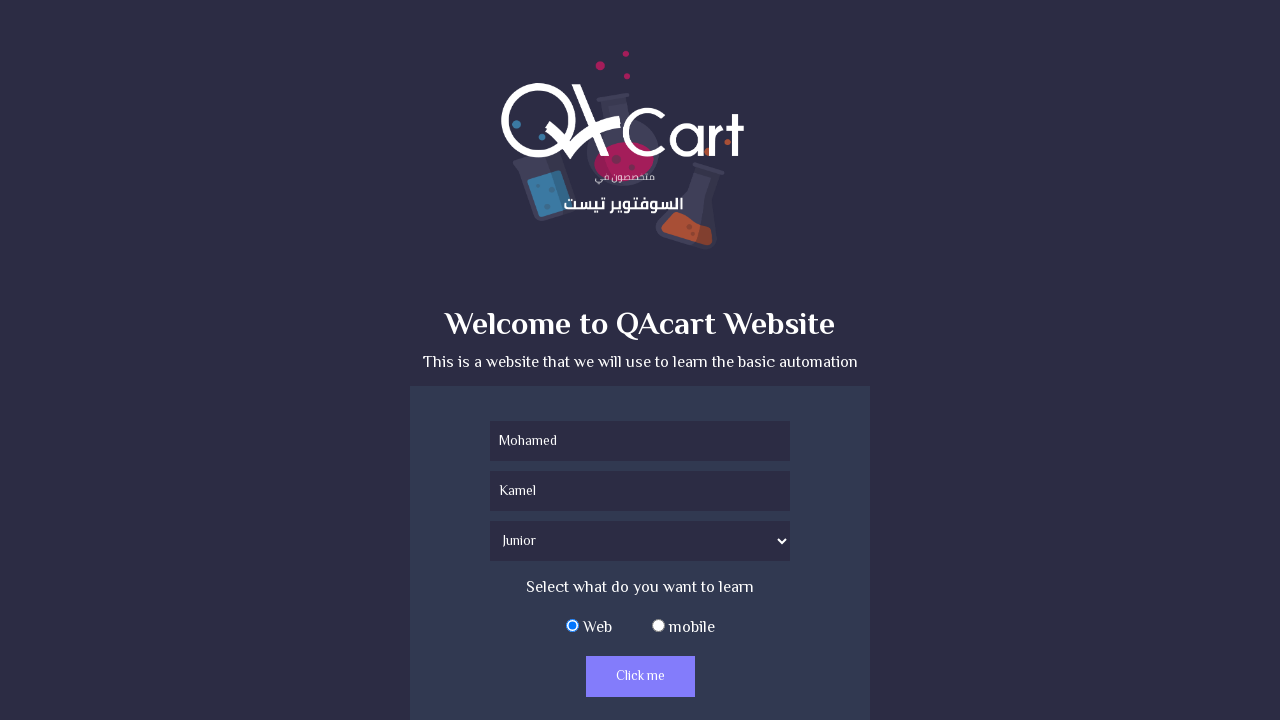